Tests window handling by clicking a Facebook link that opens in a new window, then switching to it and closing it

Starting URL: http://demo.automationtesting.in/Register.html

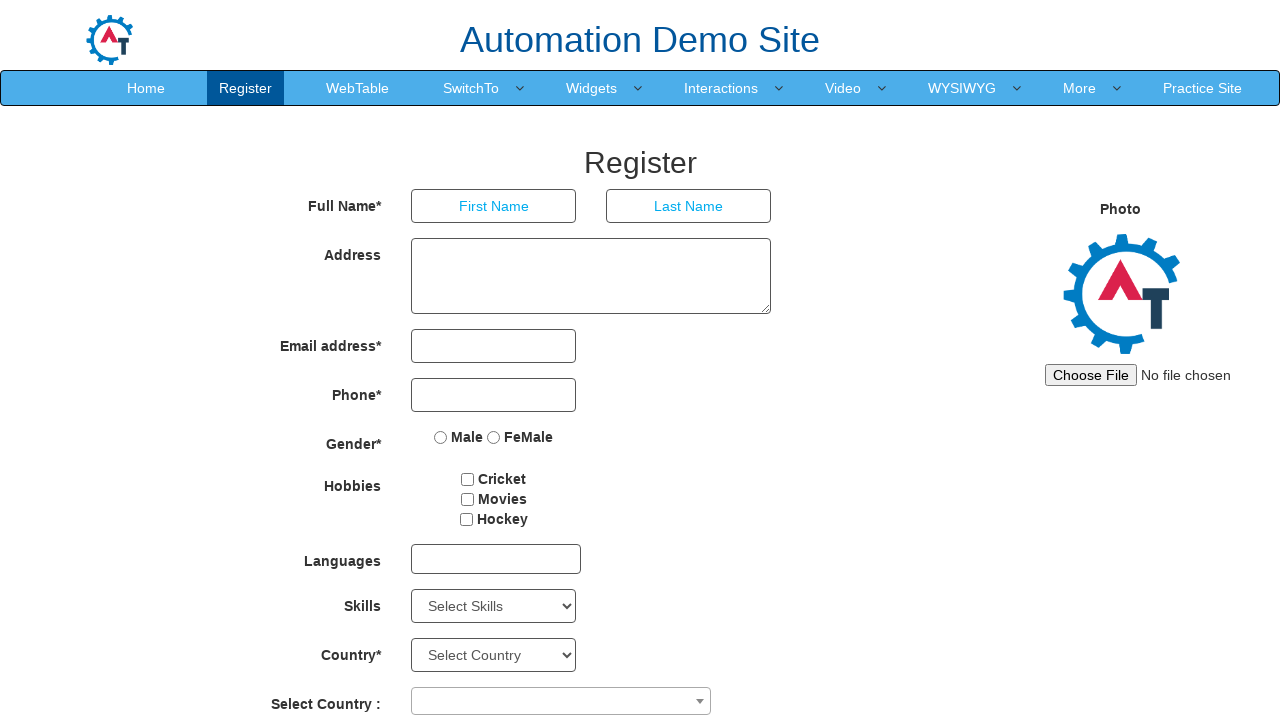

Clicked Facebook link to open new window at (690, 685) on a.link.facebook
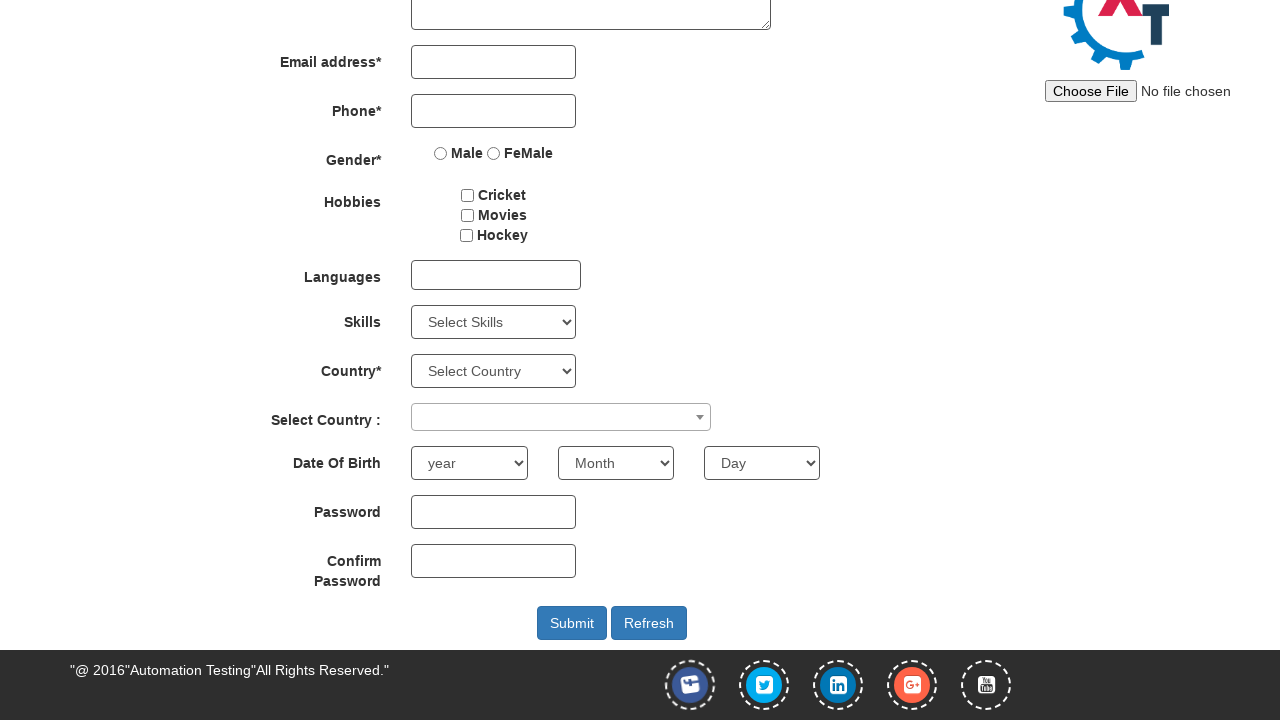

New popup window opened and captured
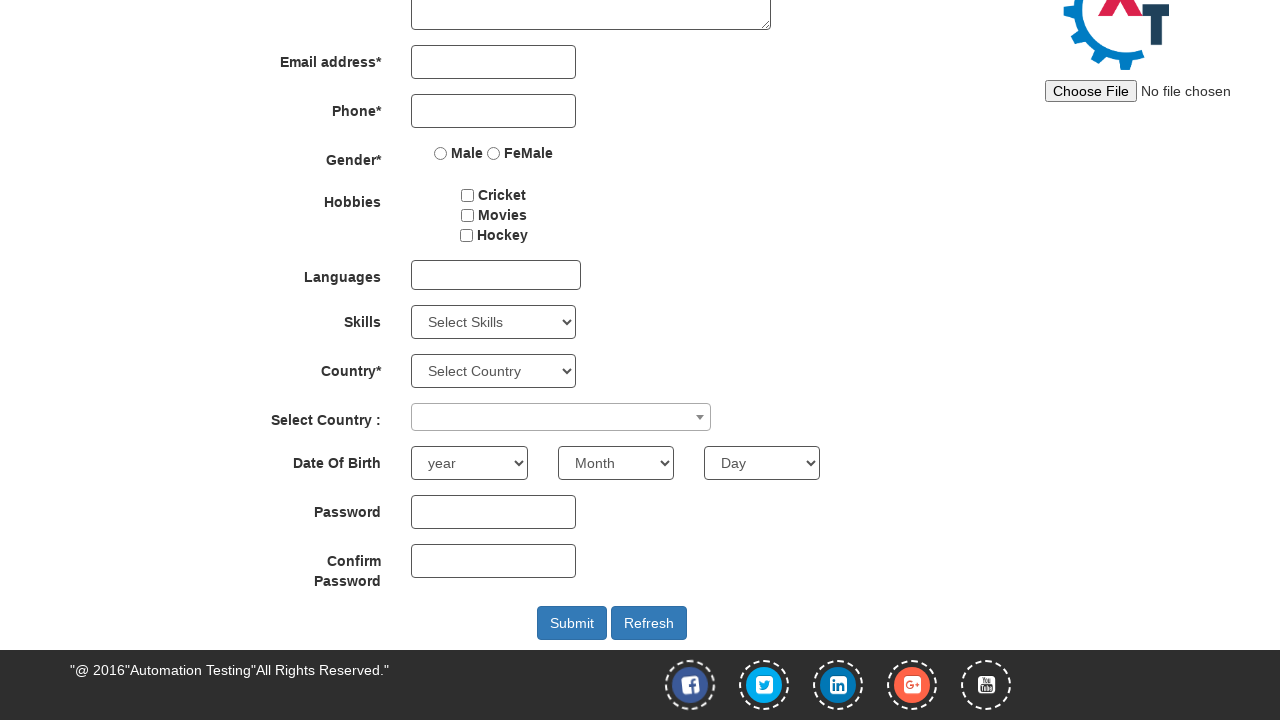

Popup window finished loading
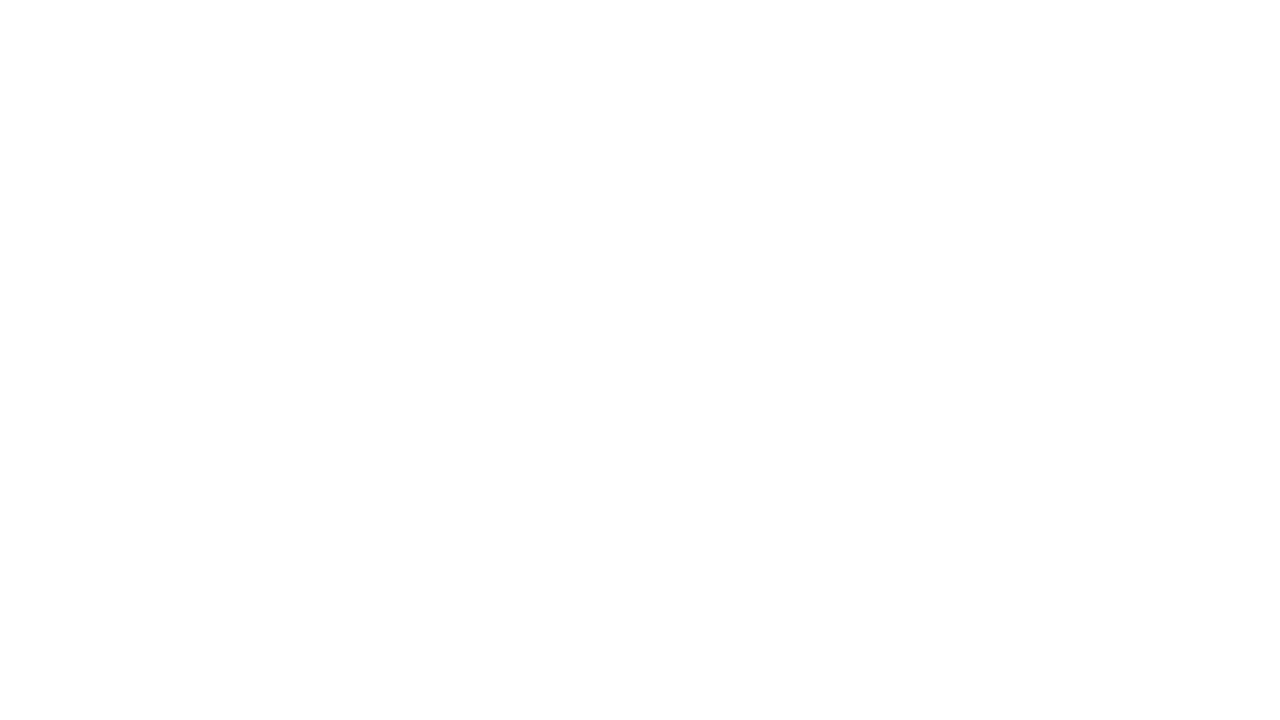

Retrieved popup window title: 
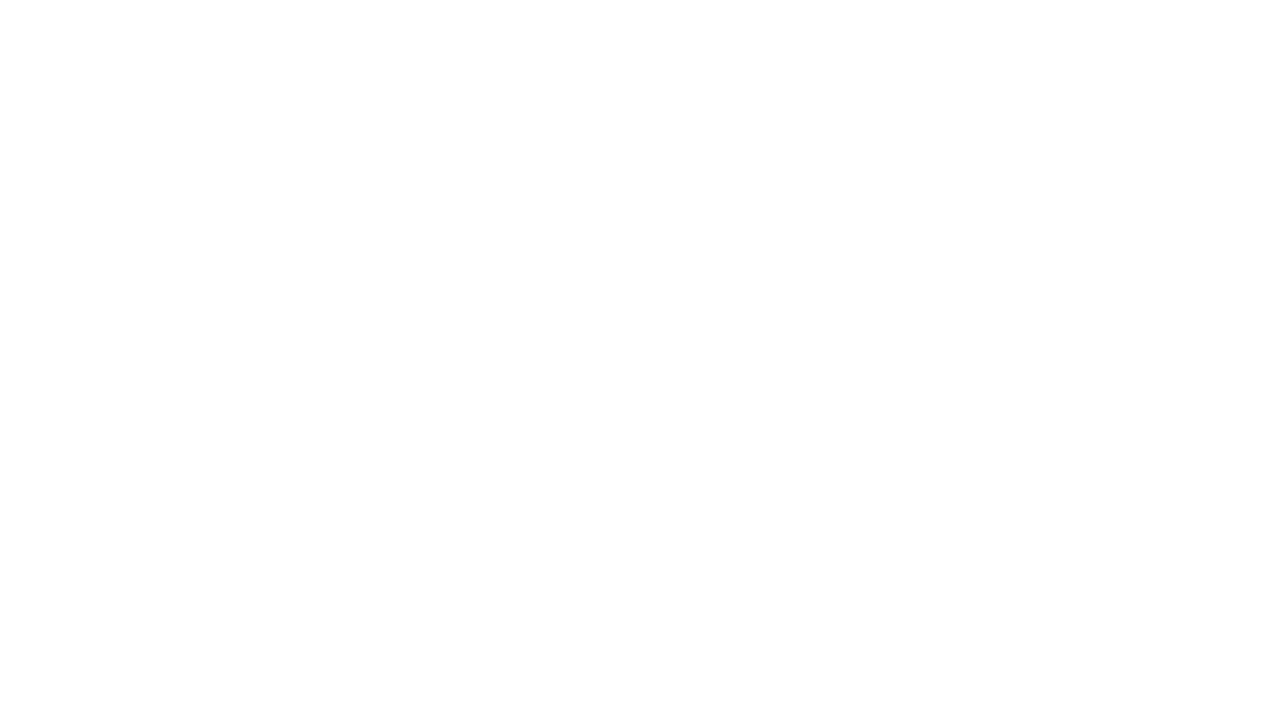

Closed the popup window
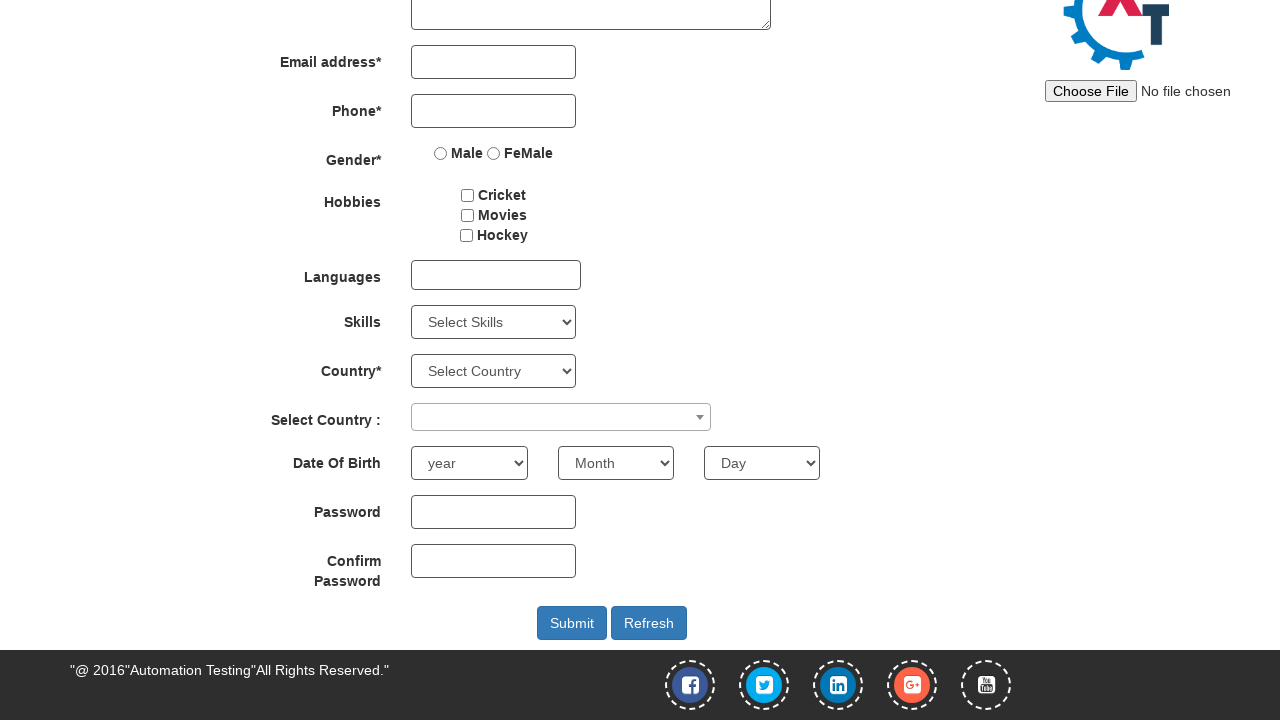

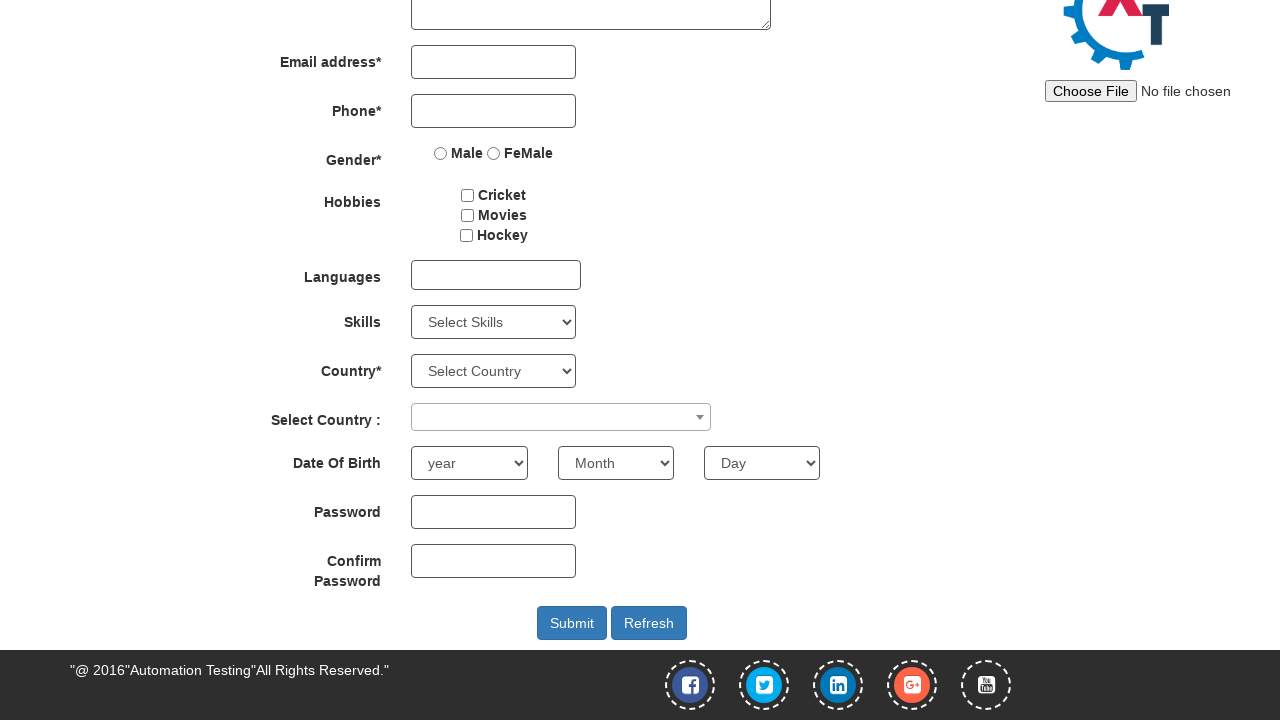